Tests the search functionality on a blog page by navigating to the page and entering a search query in the search field

Starting URL: http://omayo.blogspot.com/

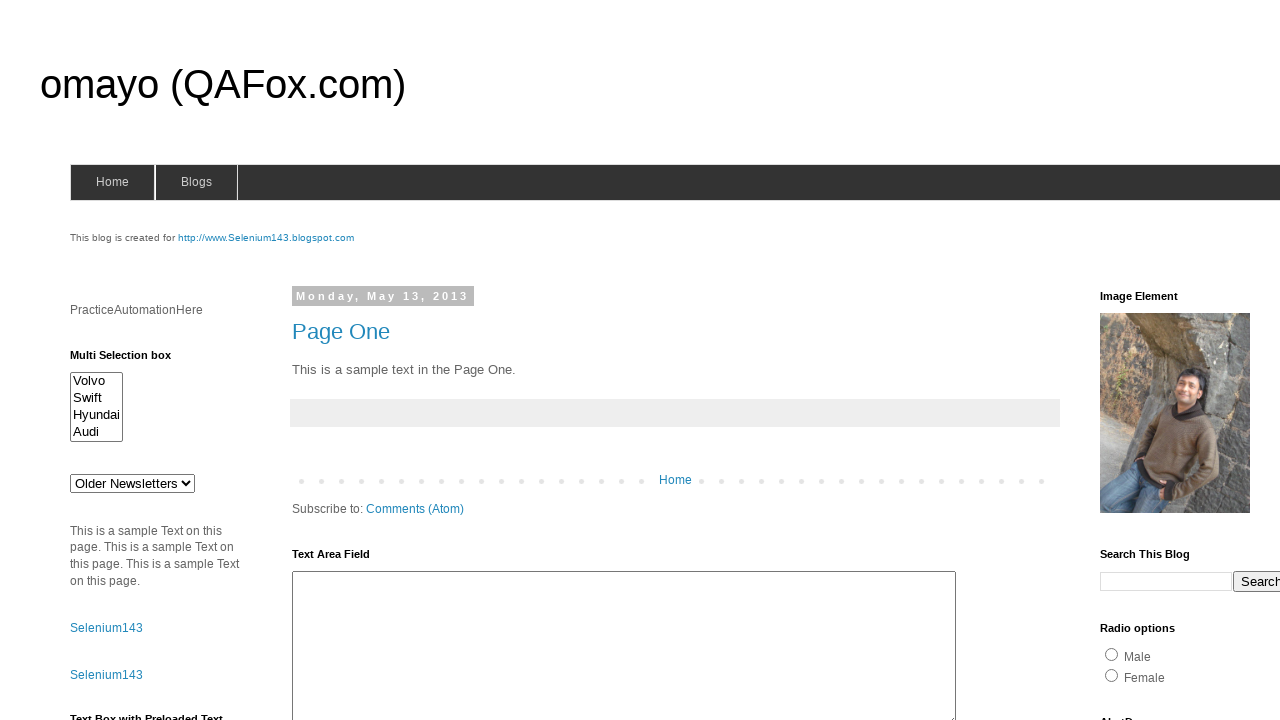

Filled search field with 'hello' on input[name='q']
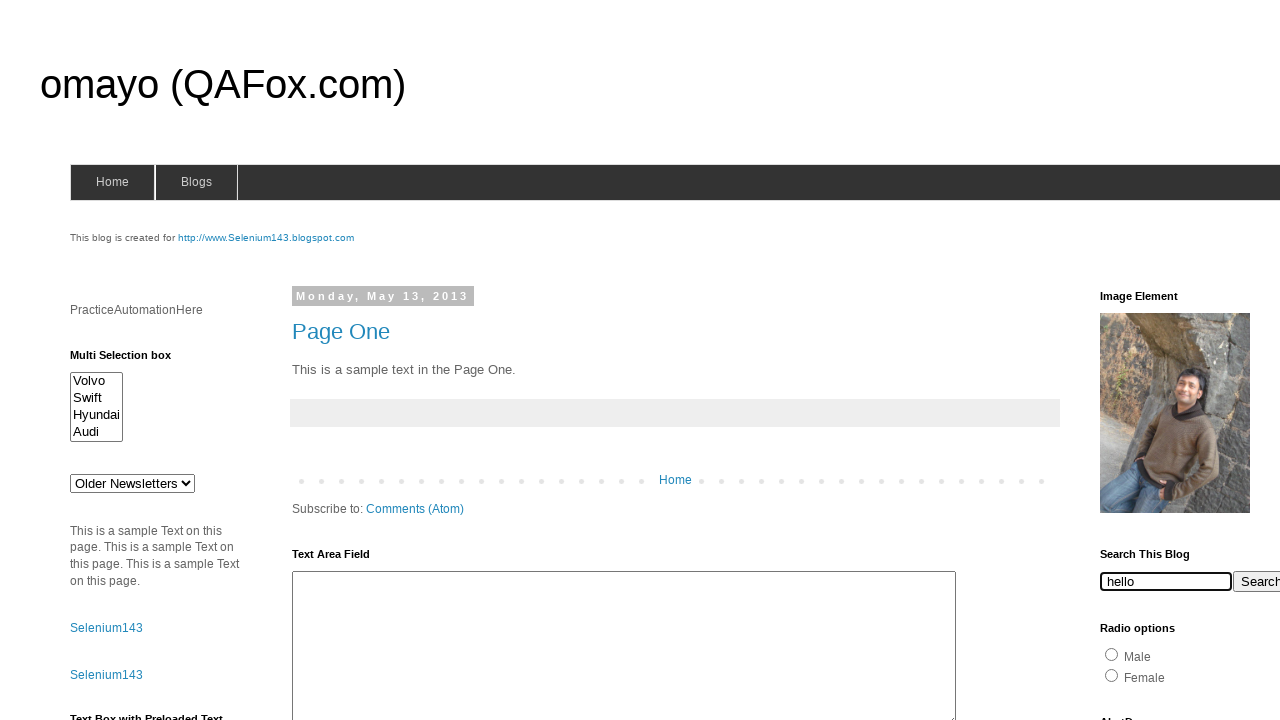

Verified search field is visible and loaded
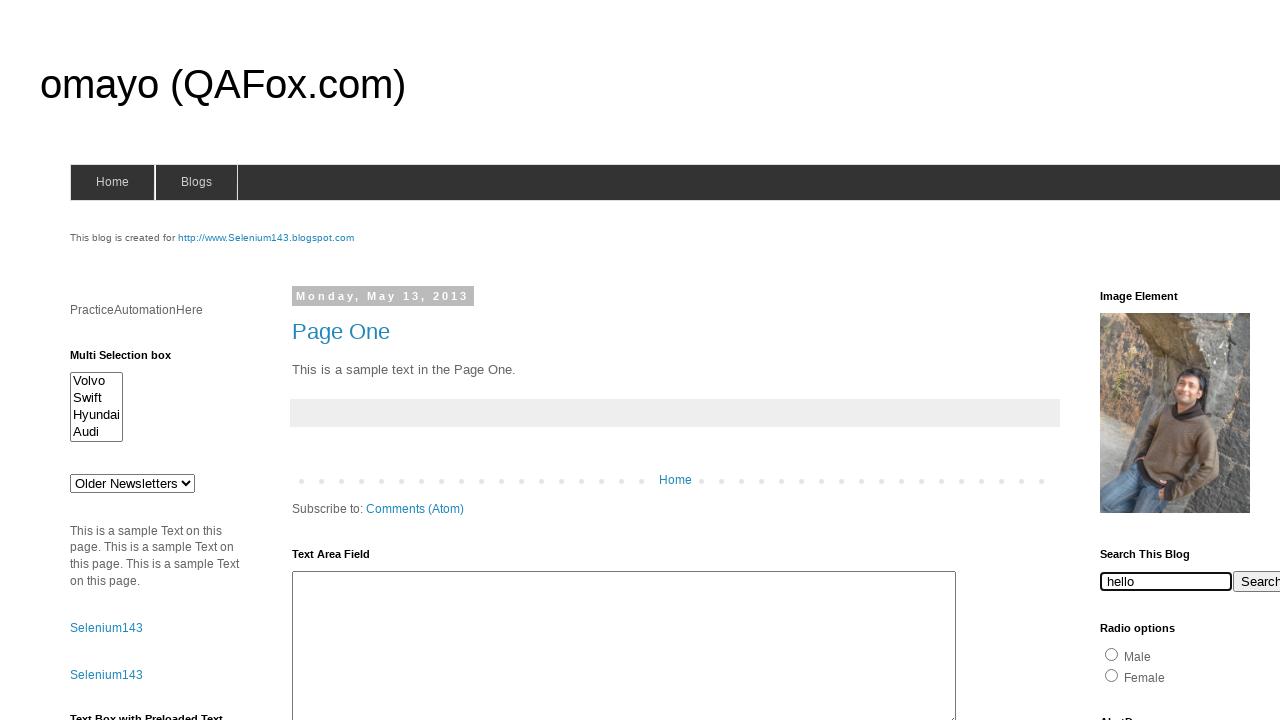

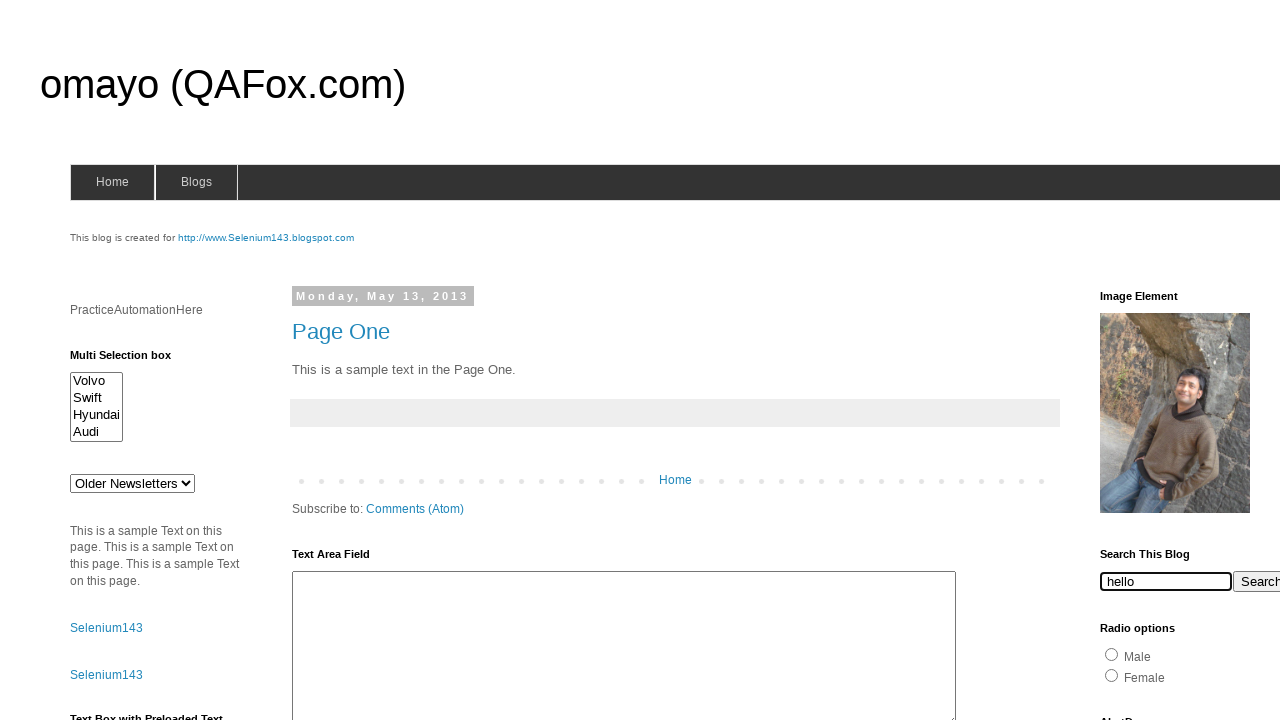